Tests opening a new browser window, navigating to a different page in that window, and verifying that two window handles exist.

Starting URL: https://the-internet.herokuapp.com/windows

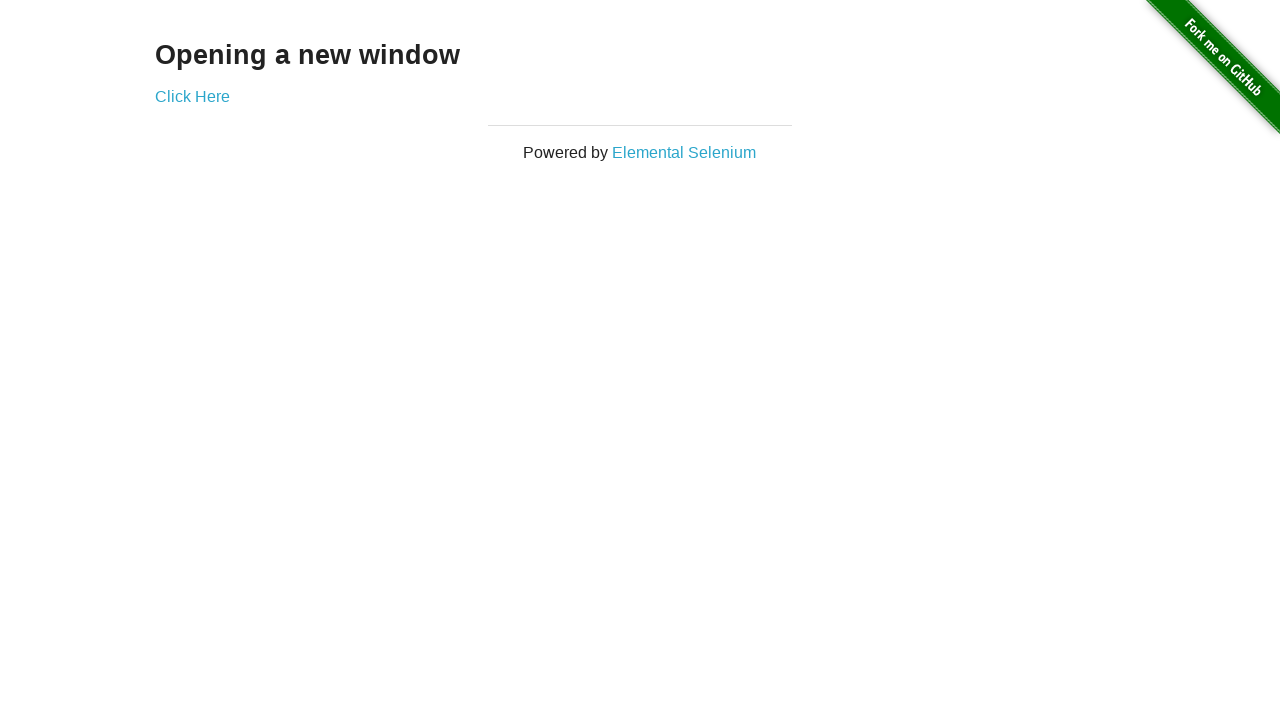

Opened a new browser window
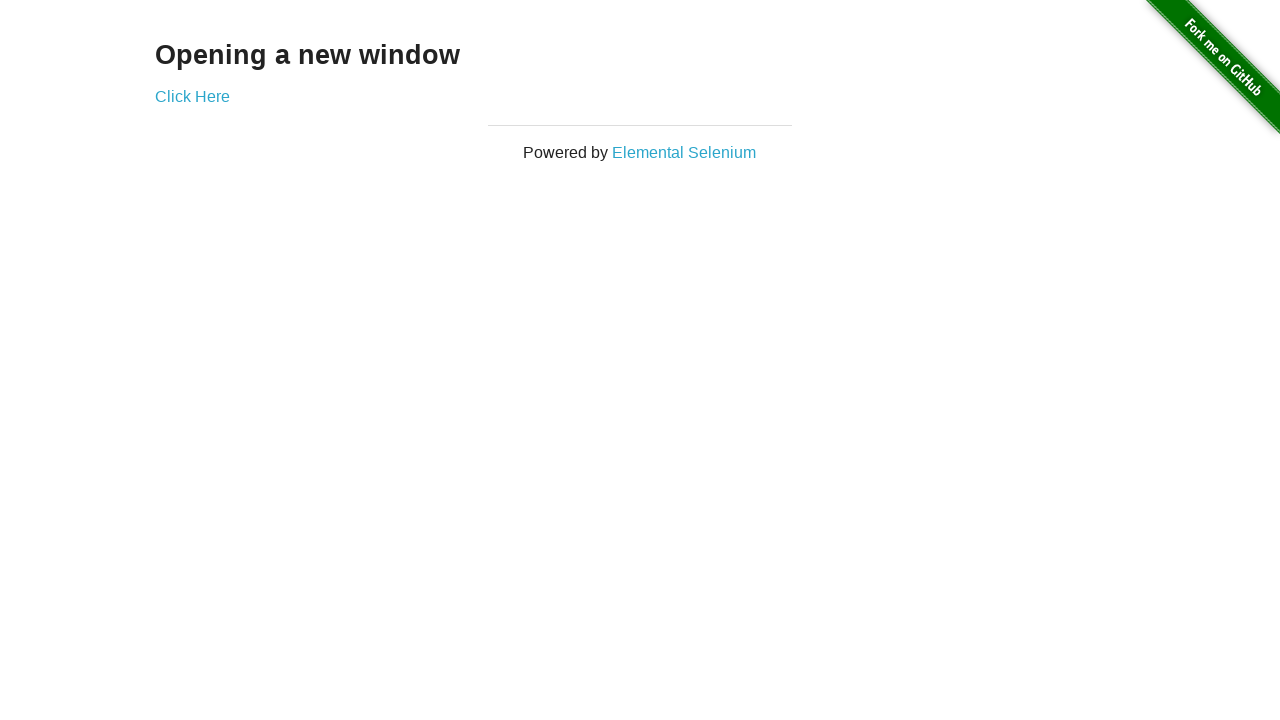

Navigated to /typos page in new window
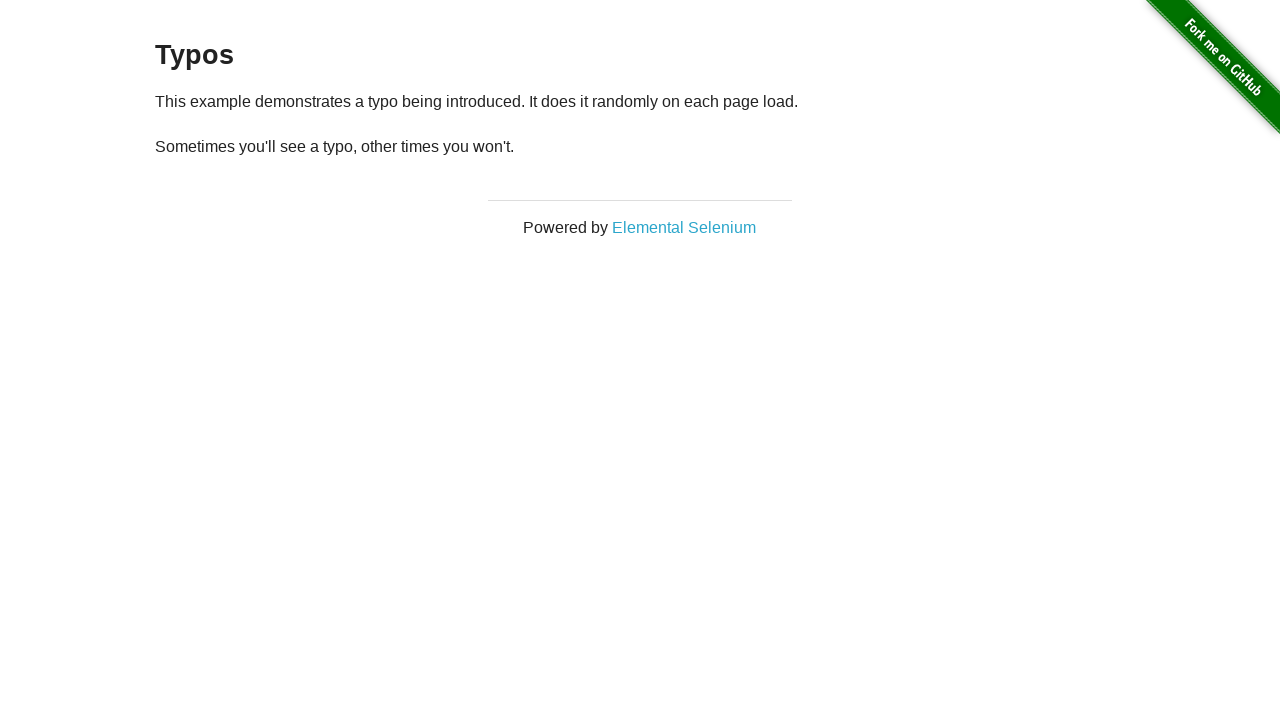

Verified that two window handles exist in the context
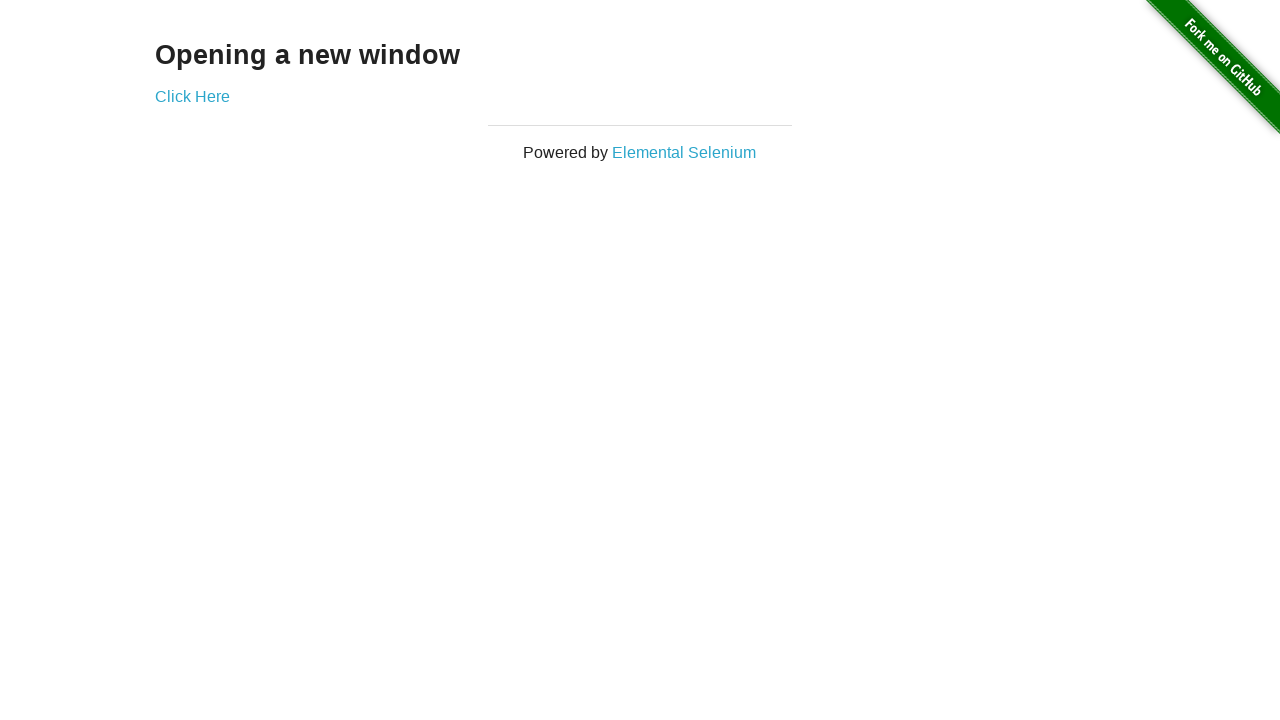

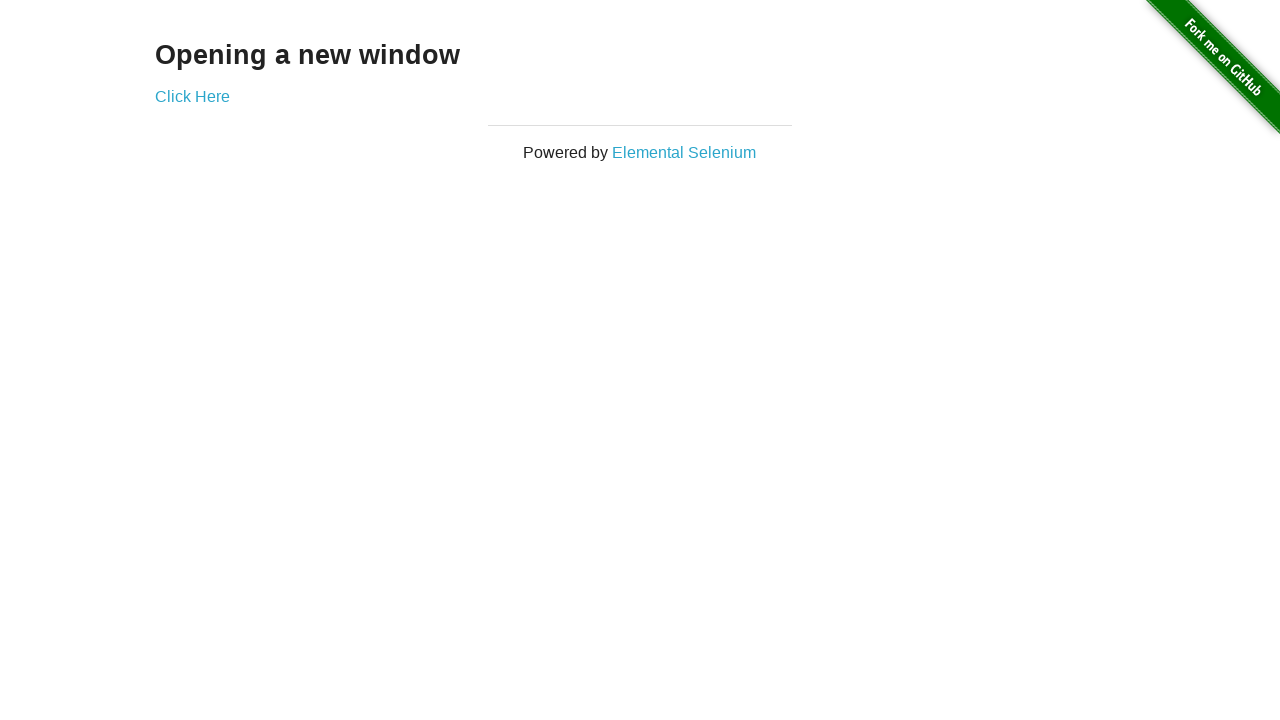